Tests multiple window handling by clicking a link that opens a new window, switching to the child window, then switching back to the parent window

Starting URL: https://the-internet.herokuapp.com/

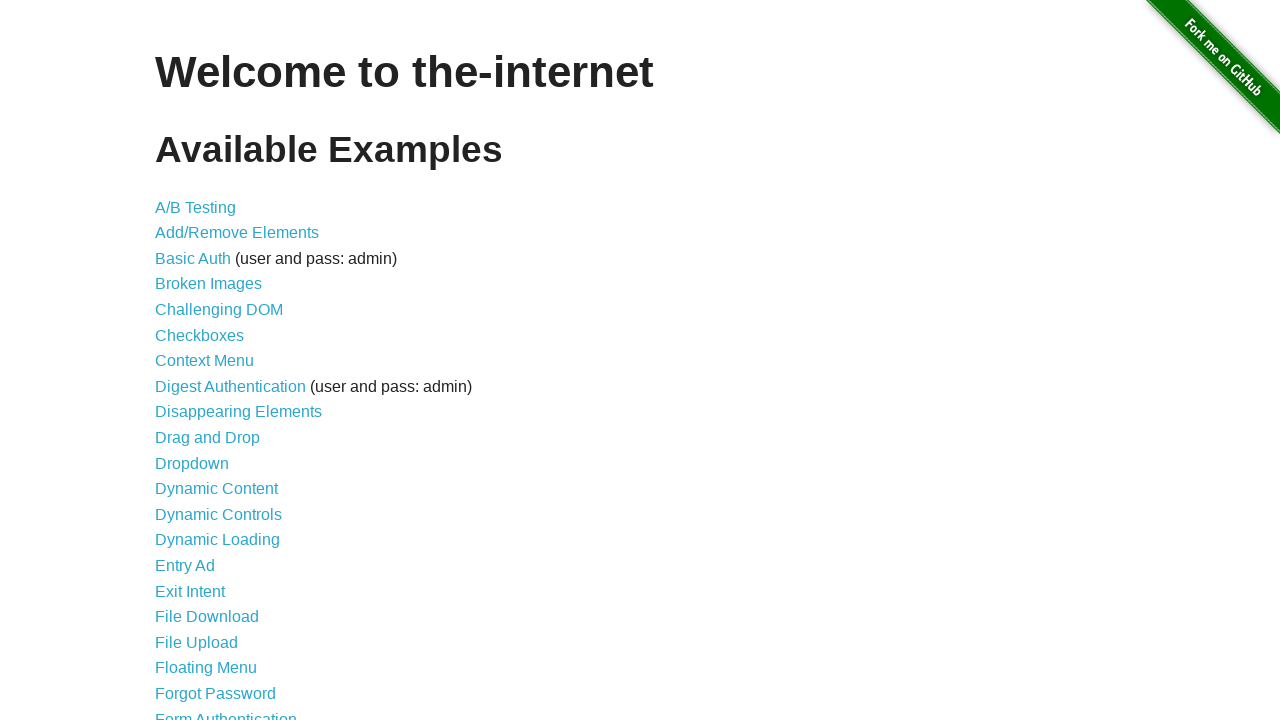

Clicked on Multiple Windows link at (218, 369) on xpath=//a[contains(text(),'Multiple Windows')]
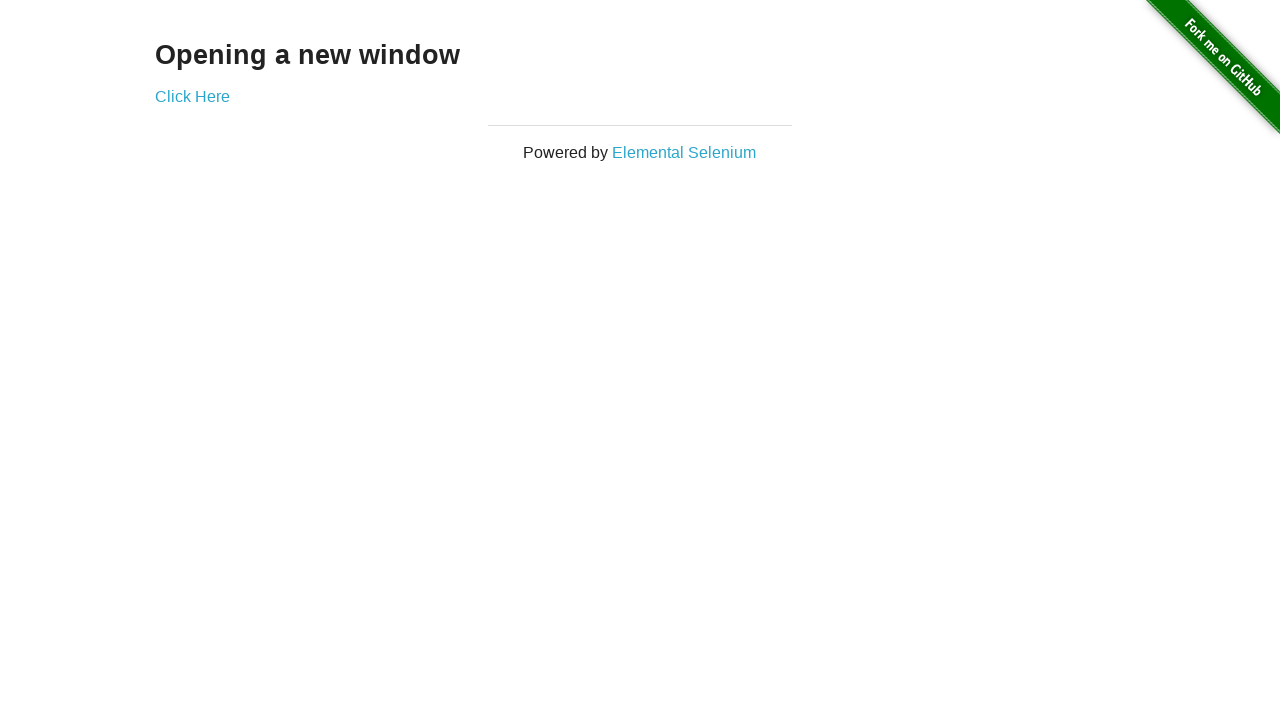

Clicked on 'Click Here' link to open new window at (192, 96) on xpath=//a[contains(text(),'Click Here')]
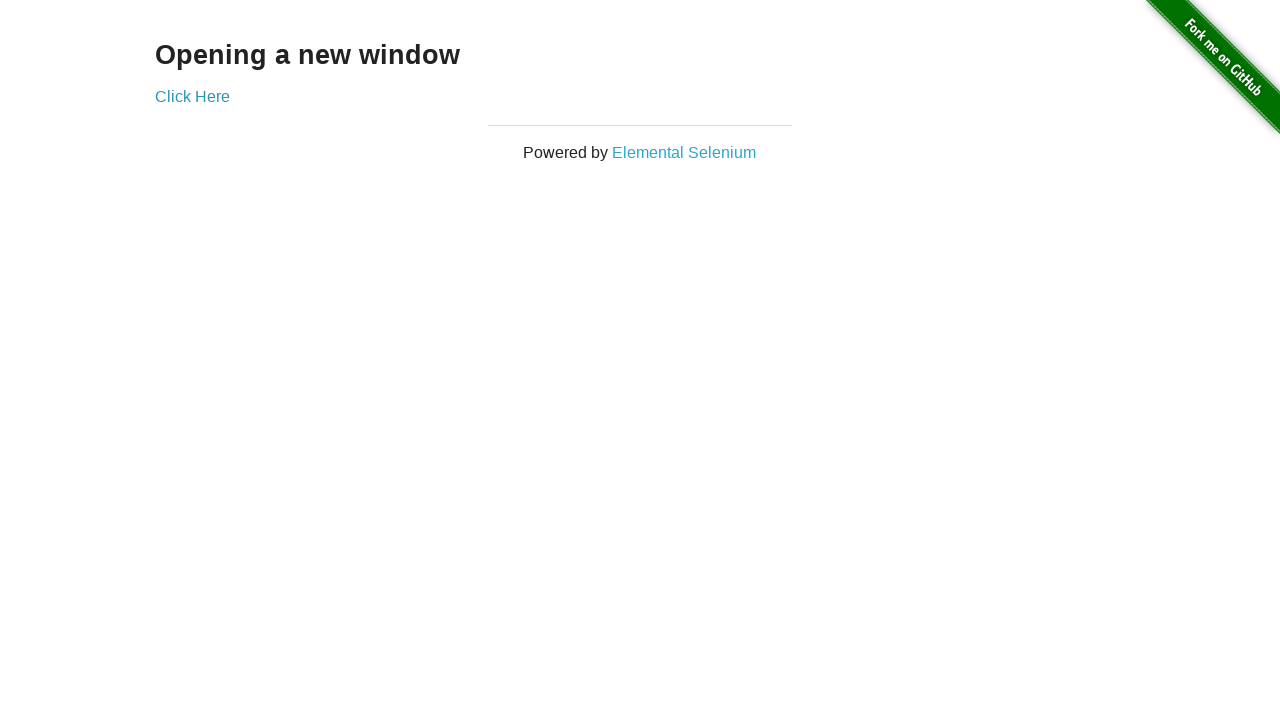

Obtained reference to child window
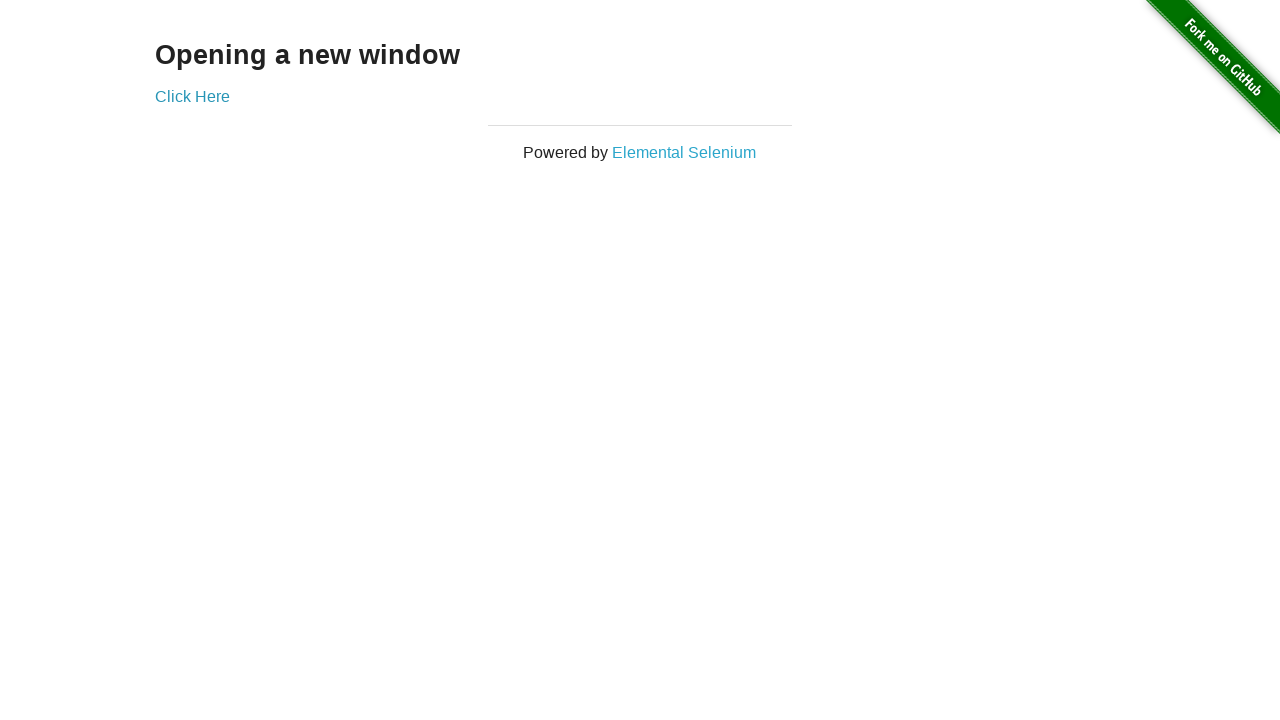

Child window loaded successfully
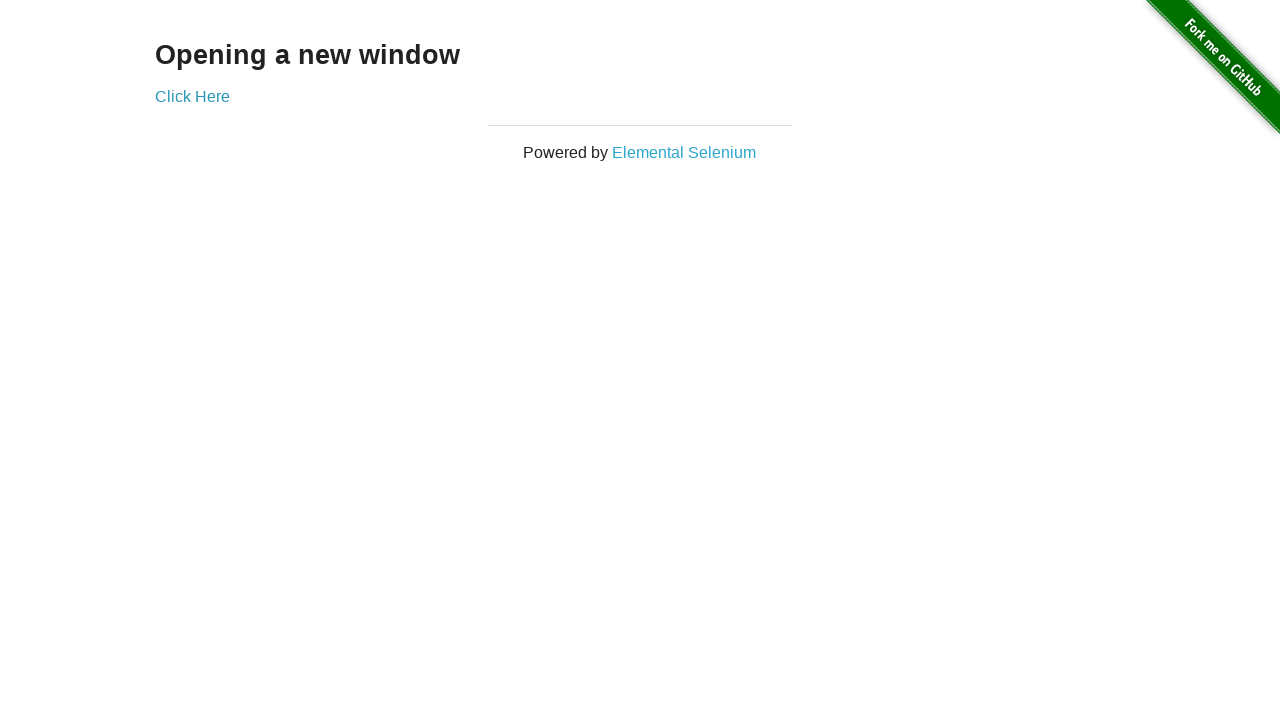

Retrieved child window title: New Window
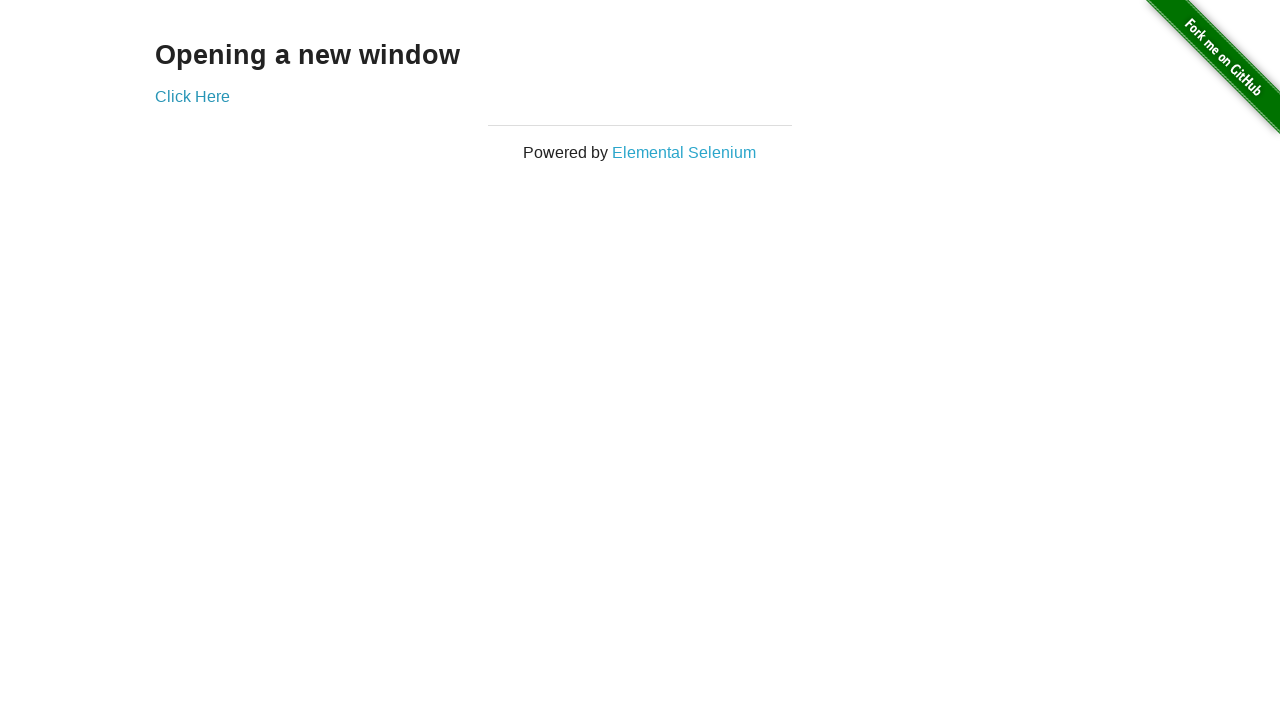

Retrieved parent window title: The Internet
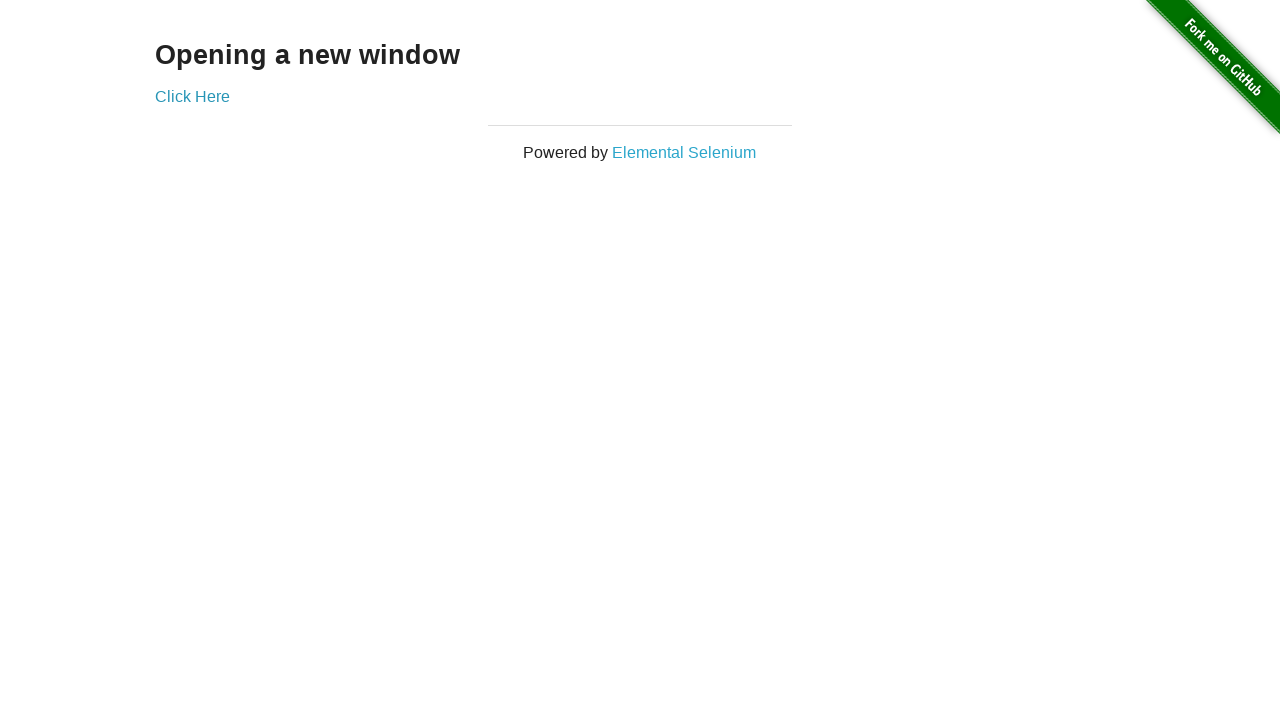

Closed child window
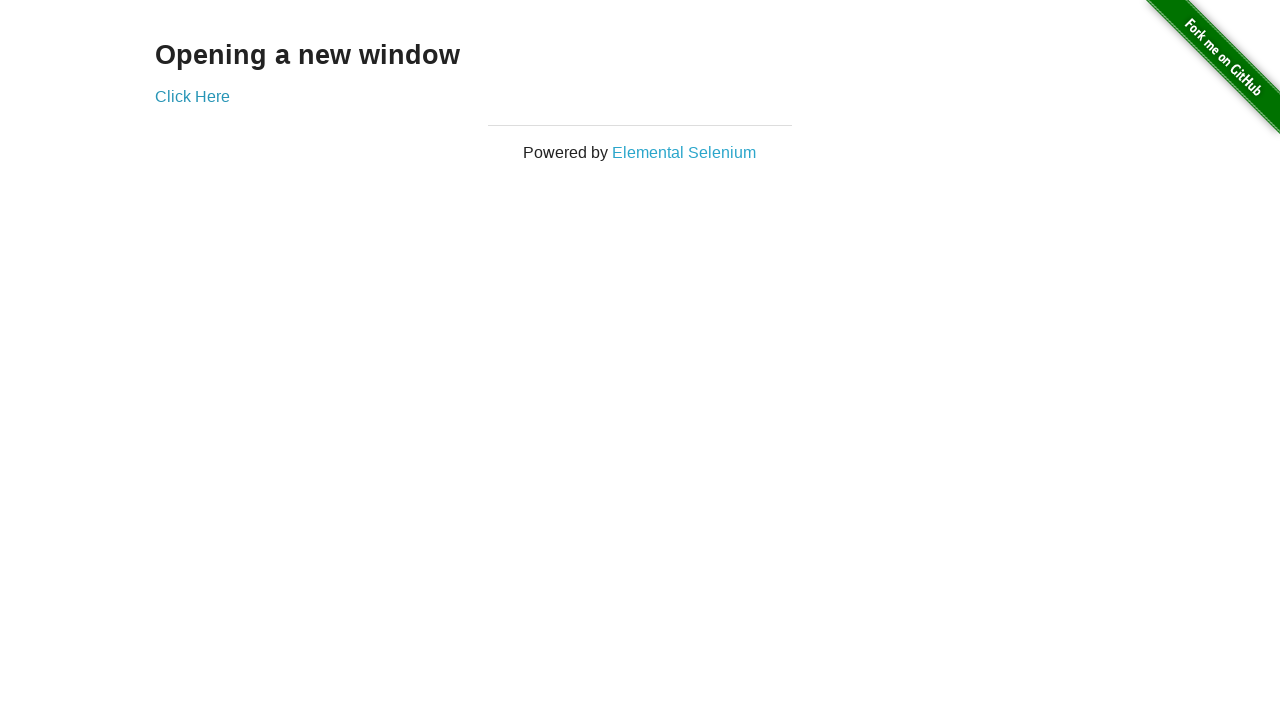

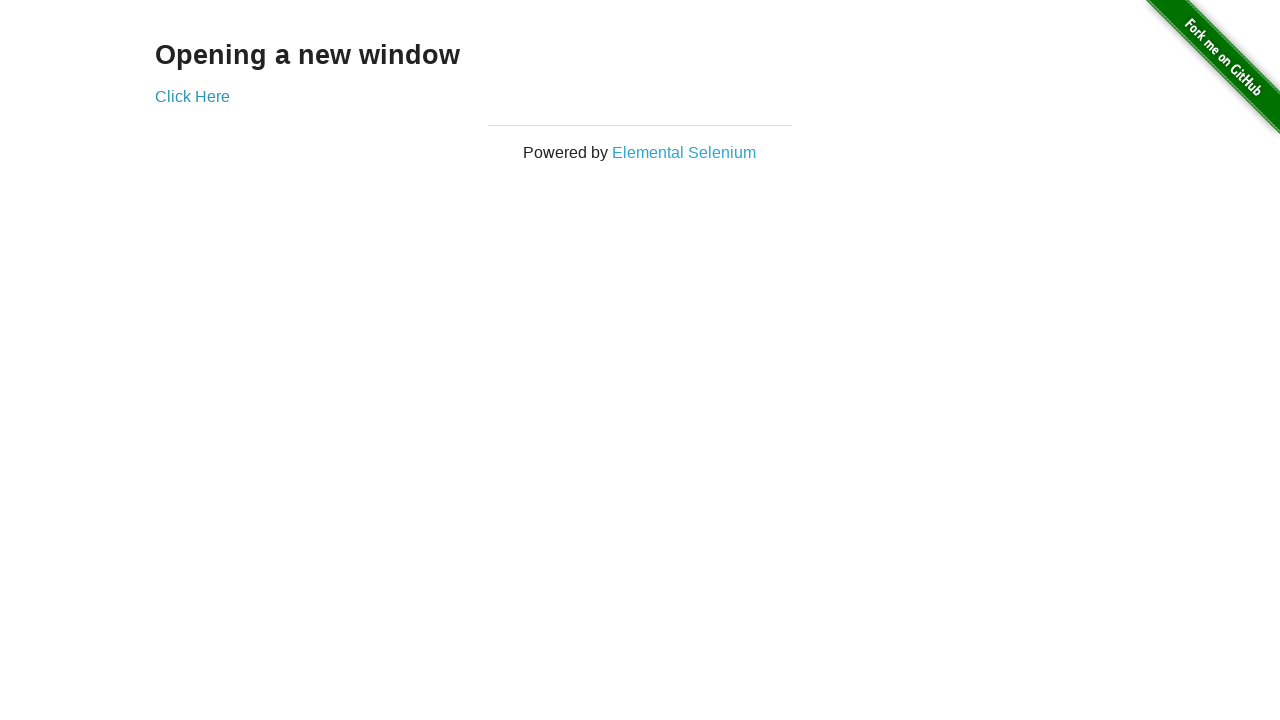